Tests jQuery UI Datepicker functionality by navigating to the datepicker demo, opening the calendar, navigating to August, and selecting day 10, then verifying the date was entered.

Starting URL: https://jqueryui.com/

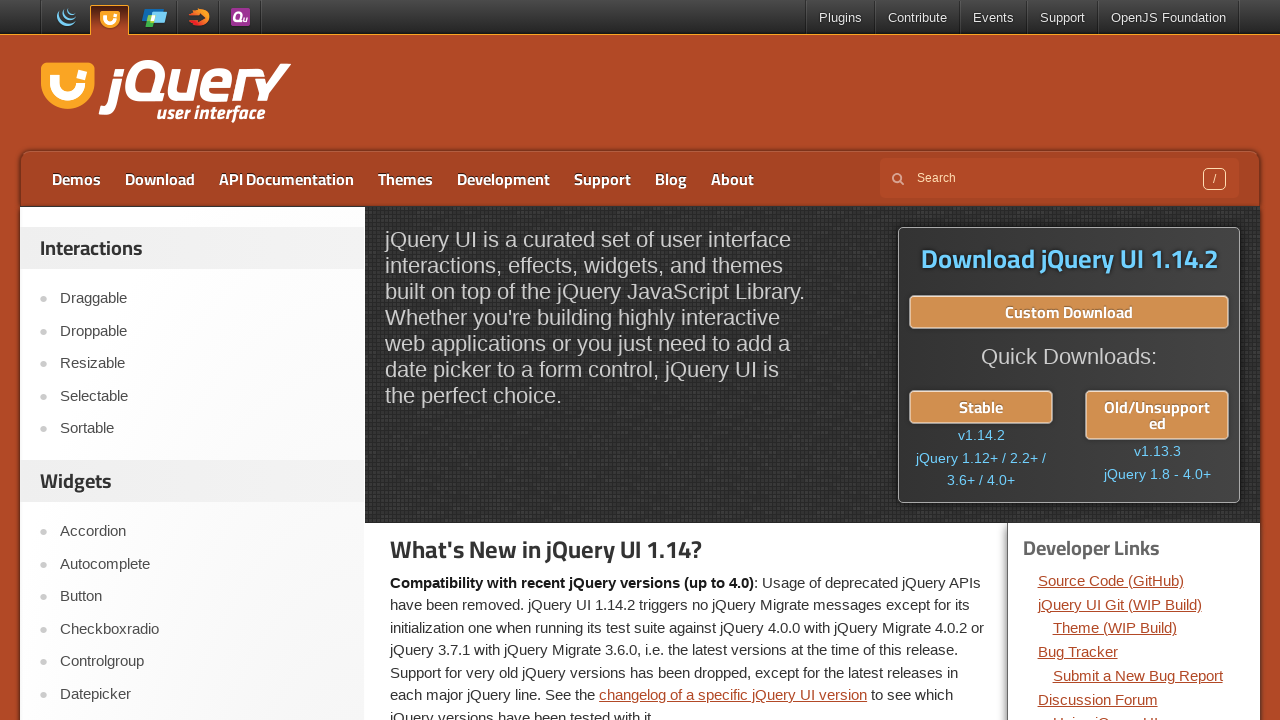

Clicked on Datepicker link at (202, 694) on xpath=//a[contains(text(),'Datepicker')]
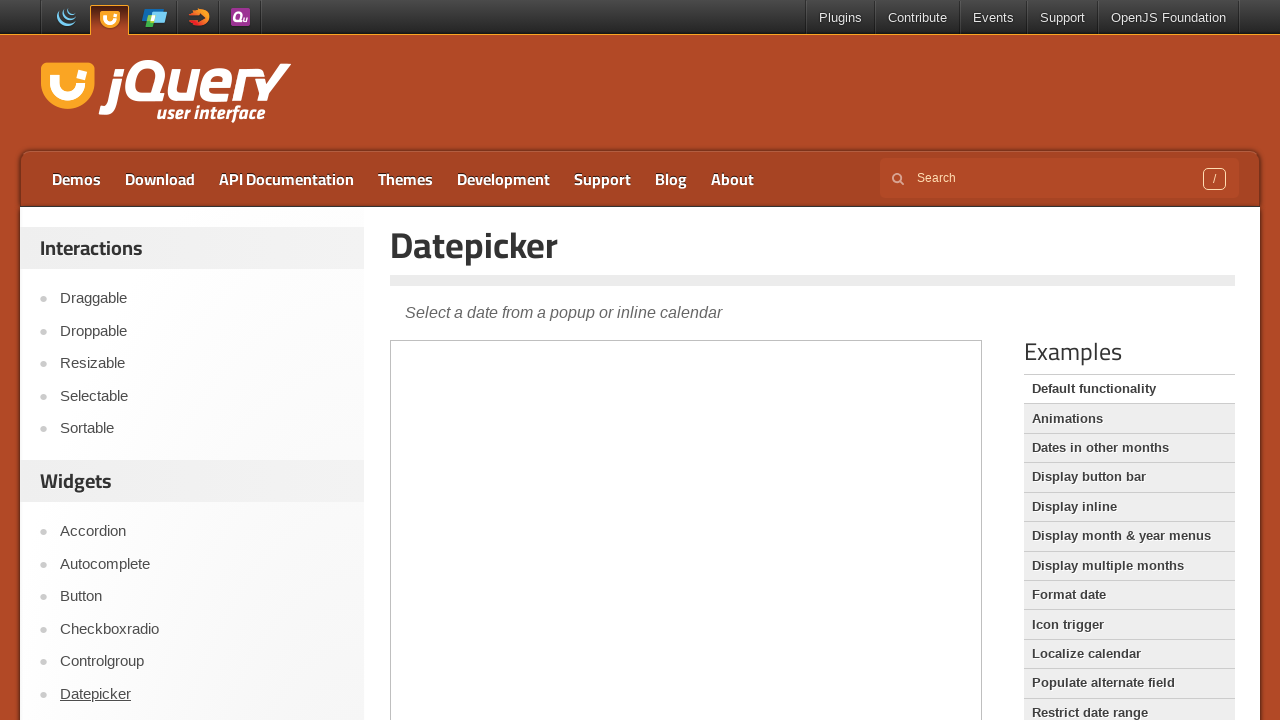

Demo iframe loaded
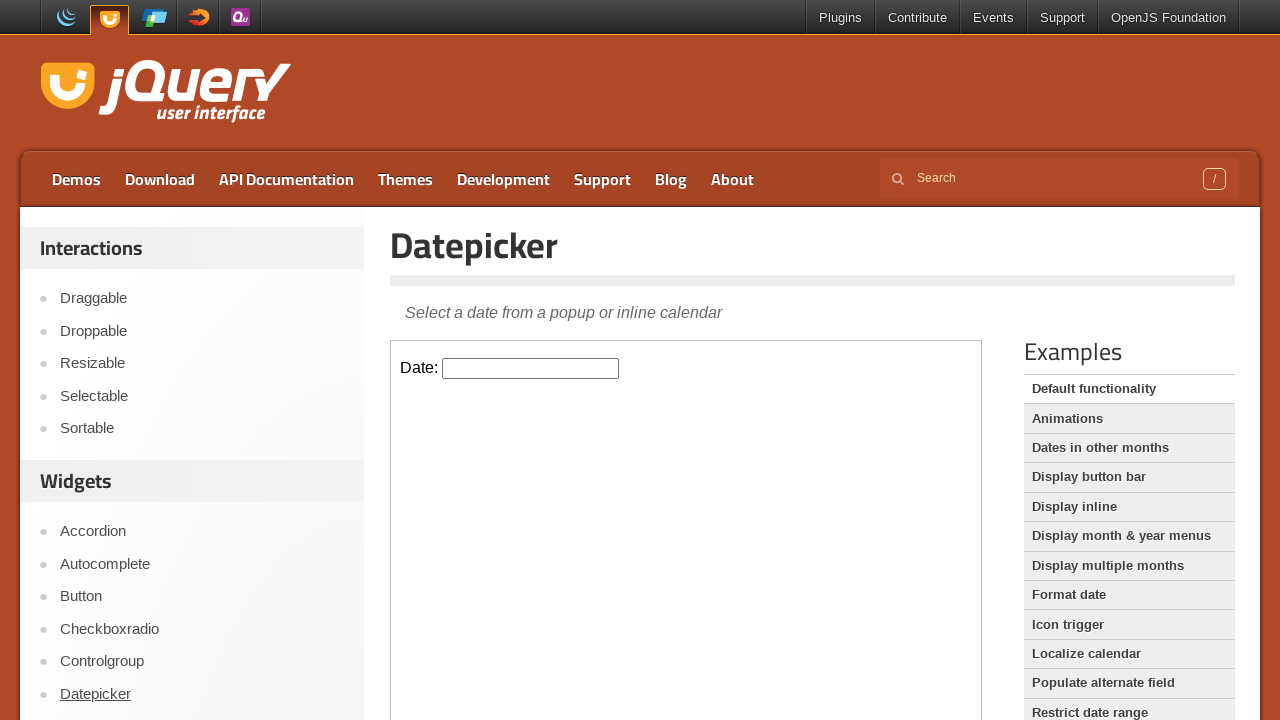

Located demo iframe
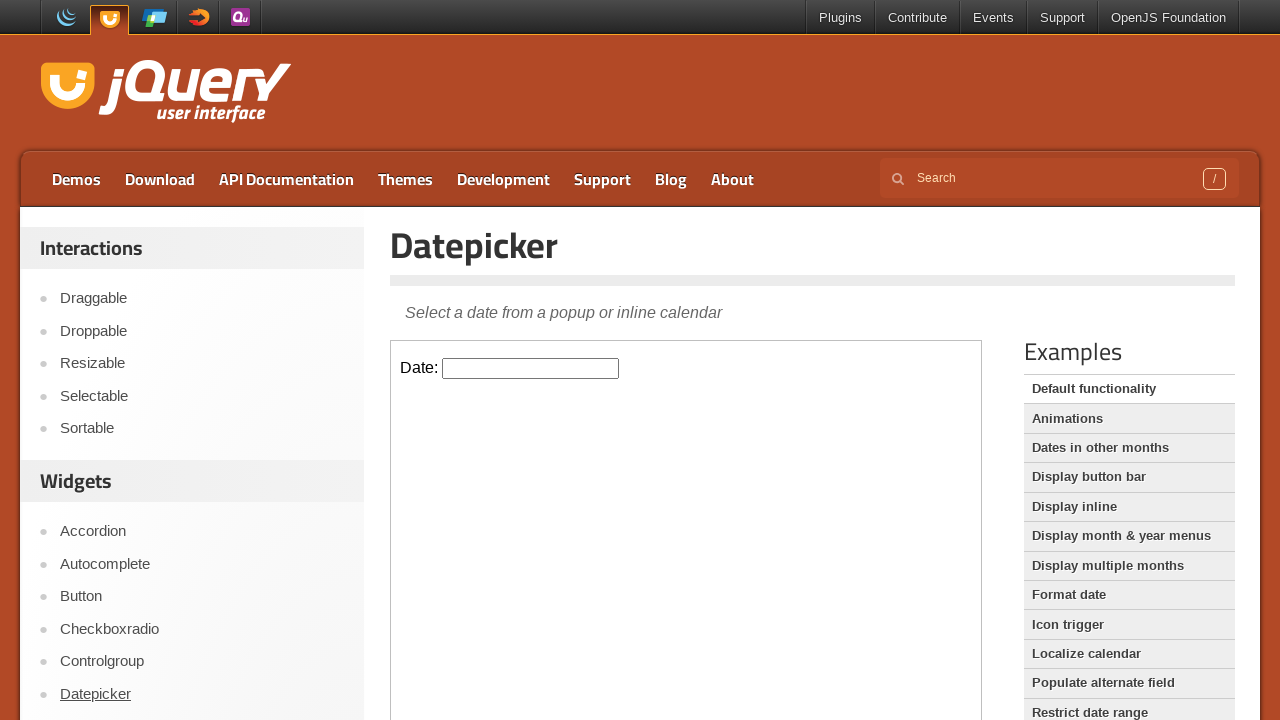

Clicked on datepicker input to open calendar at (531, 368) on iframe.demo-frame >> internal:control=enter-frame >> input#datepicker
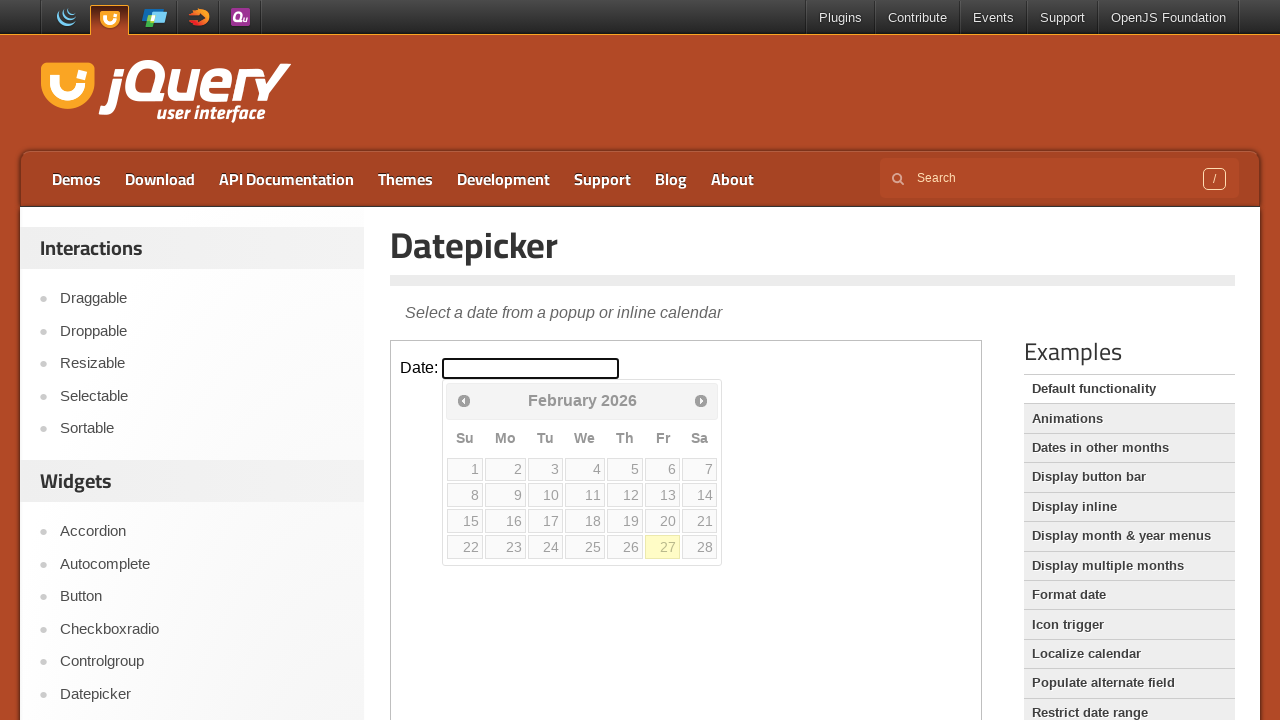

Clicked Next button to navigate to next month at (701, 400) on iframe.demo-frame >> internal:control=enter-frame >> xpath=//span[text()='Next']
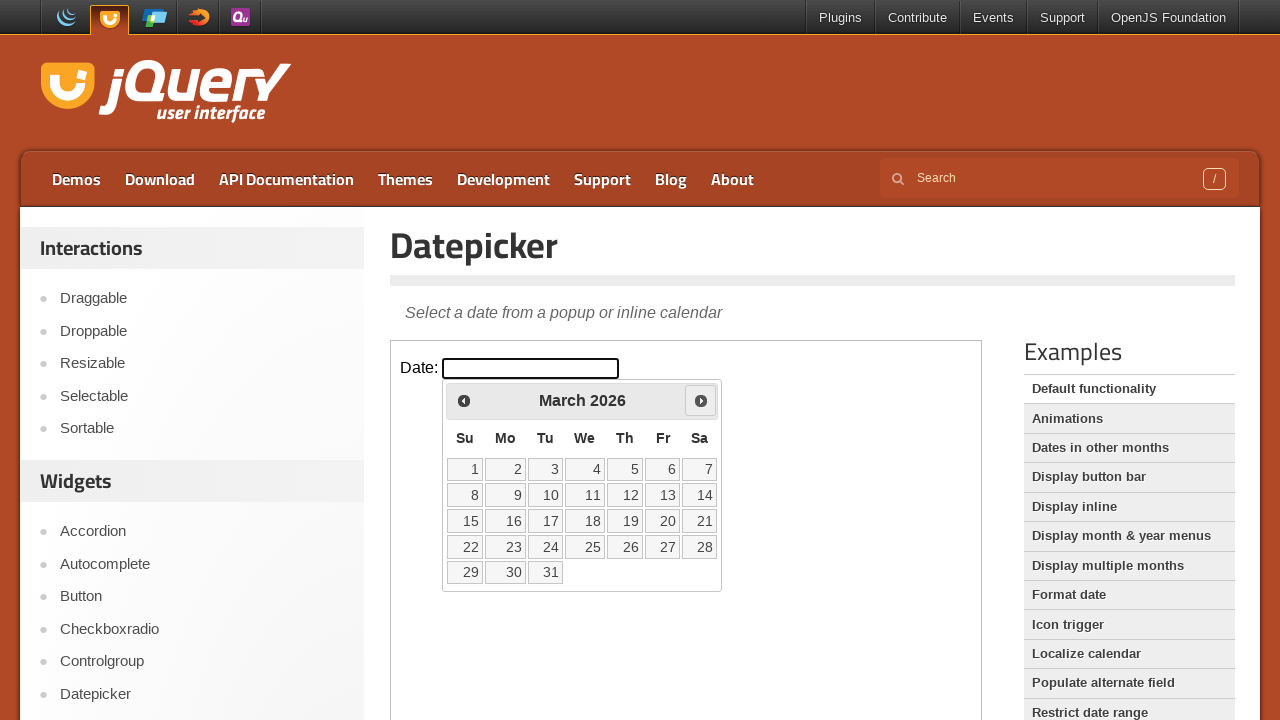

Waited 200ms for calendar animation
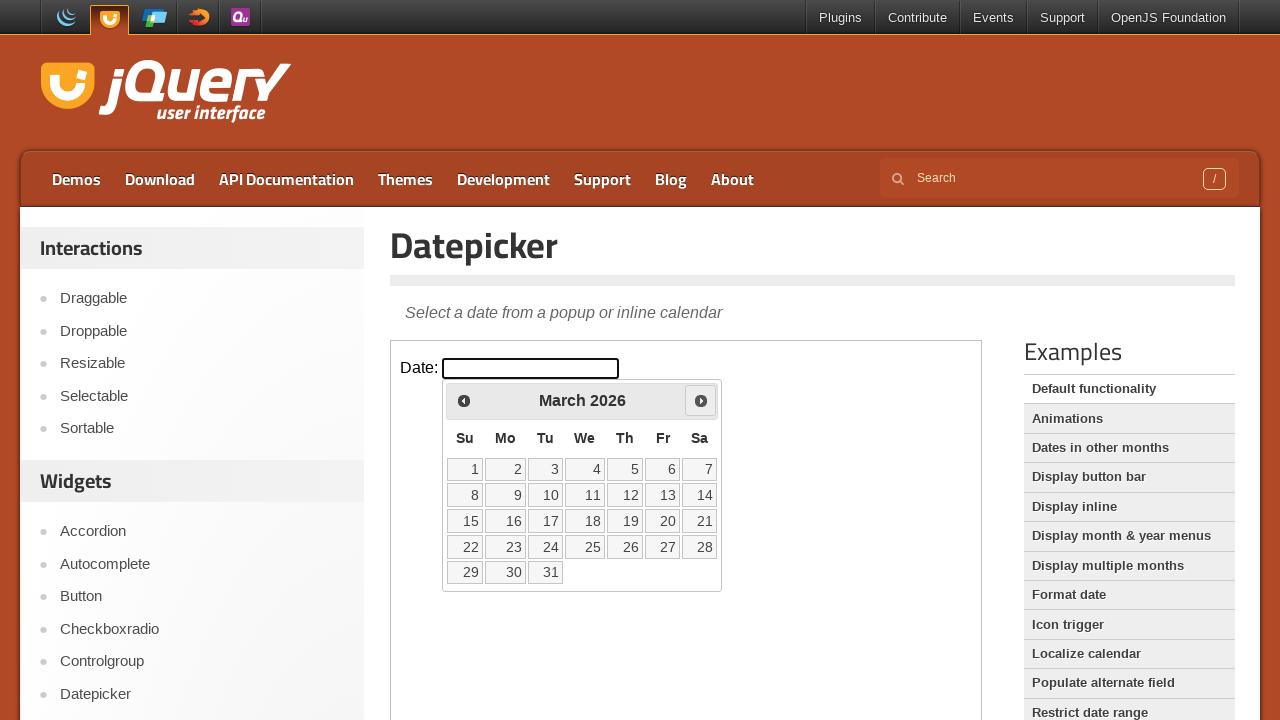

Clicked Next button to navigate to next month at (701, 400) on iframe.demo-frame >> internal:control=enter-frame >> xpath=//span[text()='Next']
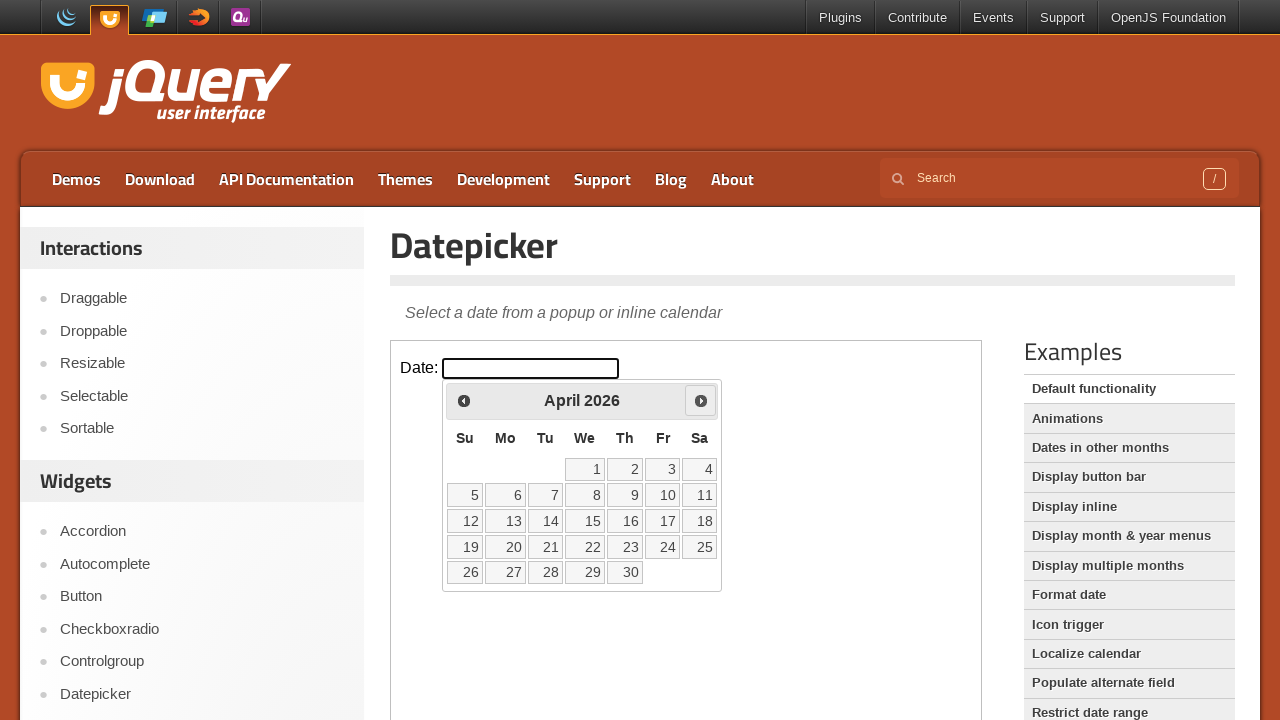

Waited 200ms for calendar animation
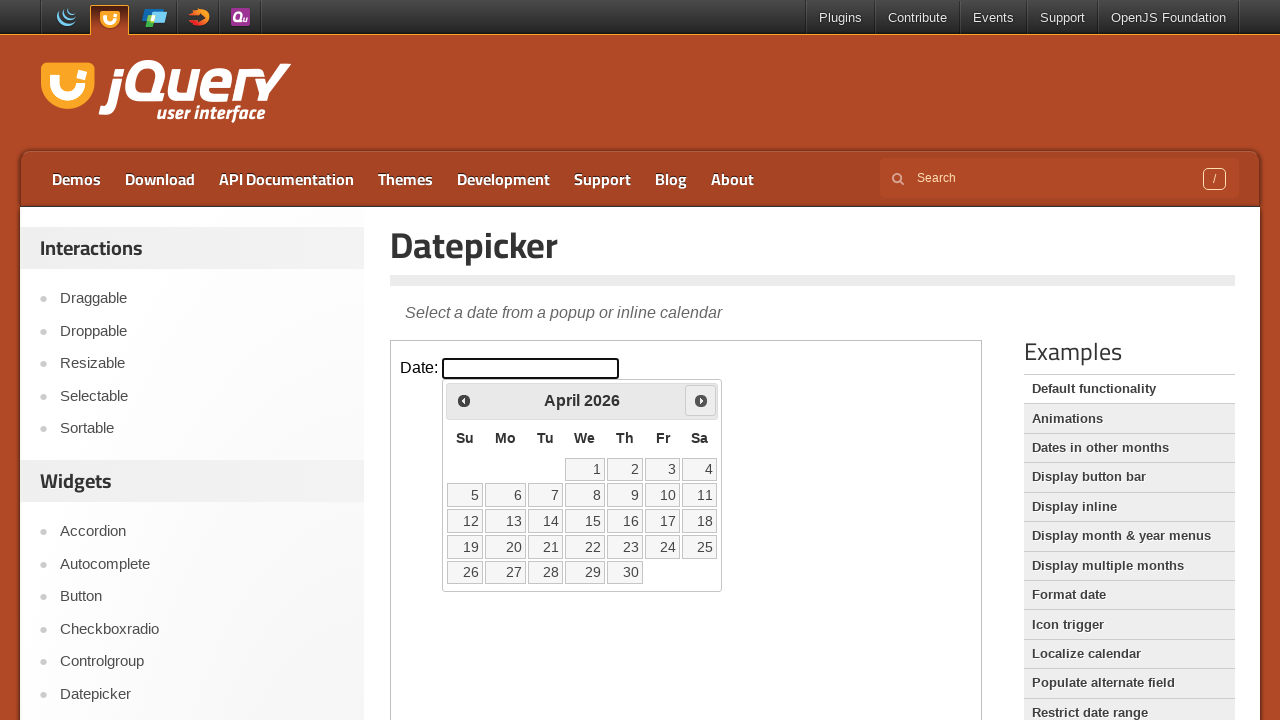

Clicked Next button to navigate to next month at (701, 400) on iframe.demo-frame >> internal:control=enter-frame >> xpath=//span[text()='Next']
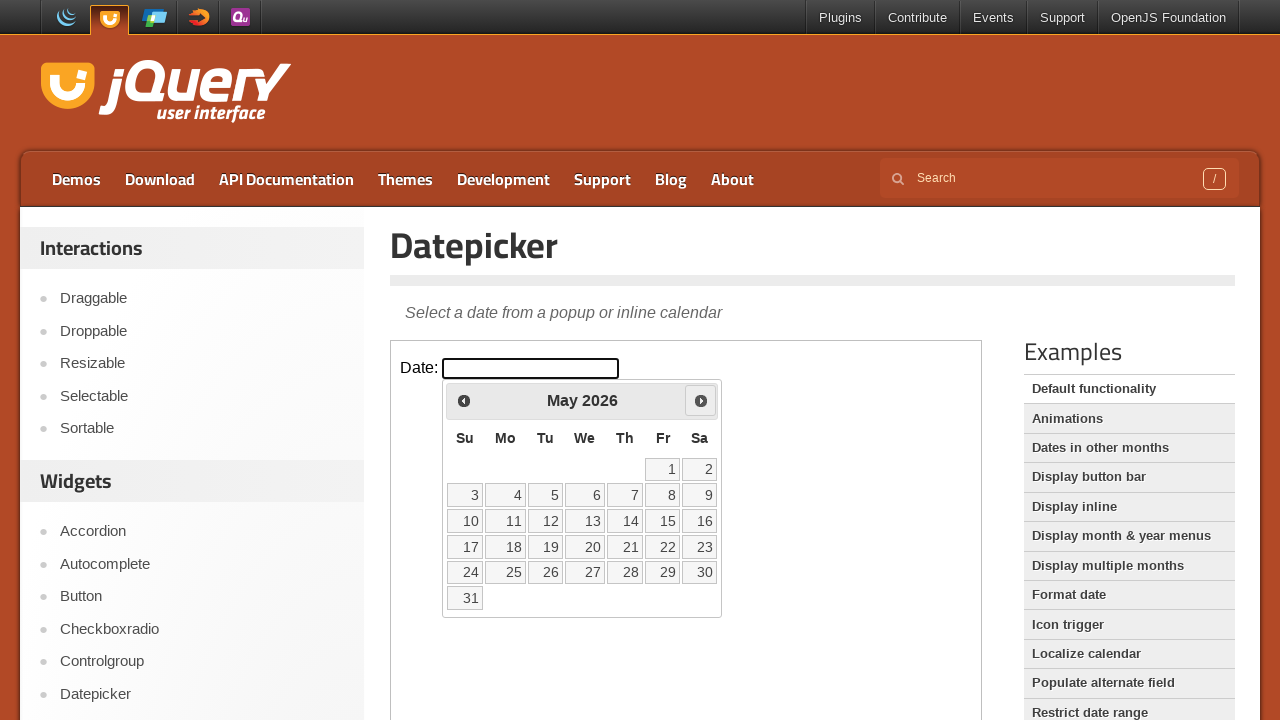

Waited 200ms for calendar animation
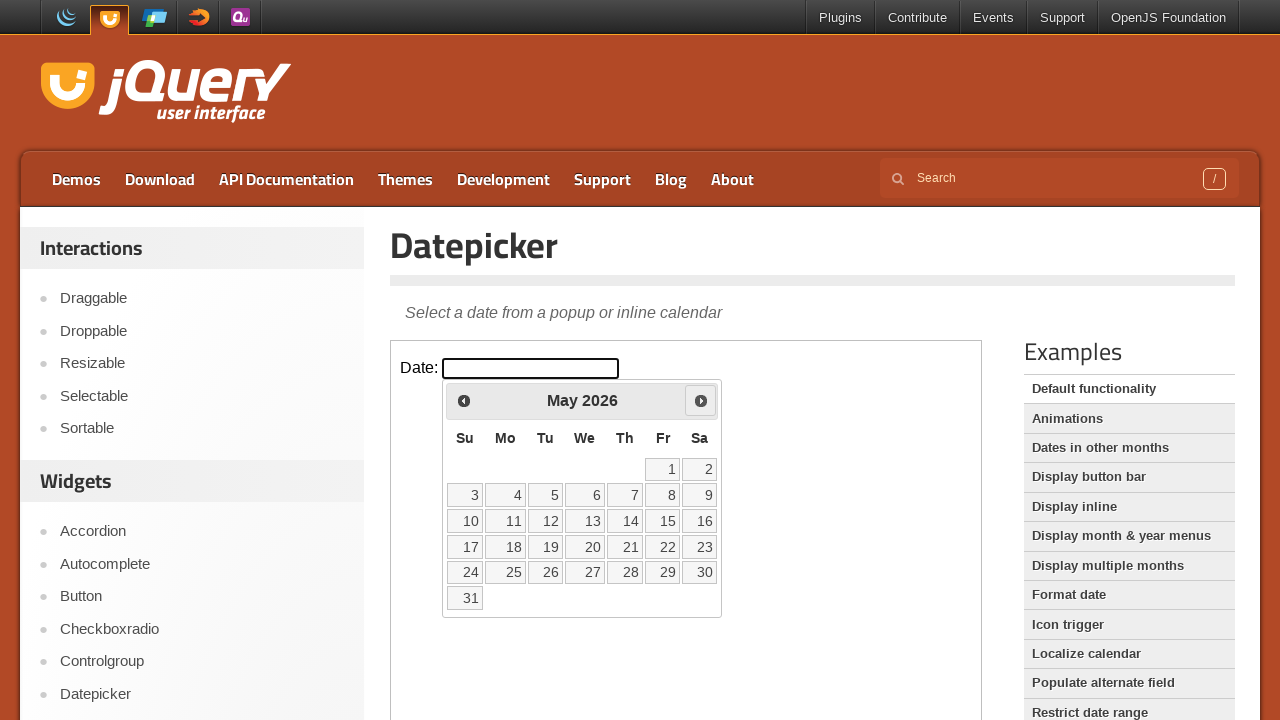

Clicked Next button to navigate to next month at (701, 400) on iframe.demo-frame >> internal:control=enter-frame >> xpath=//span[text()='Next']
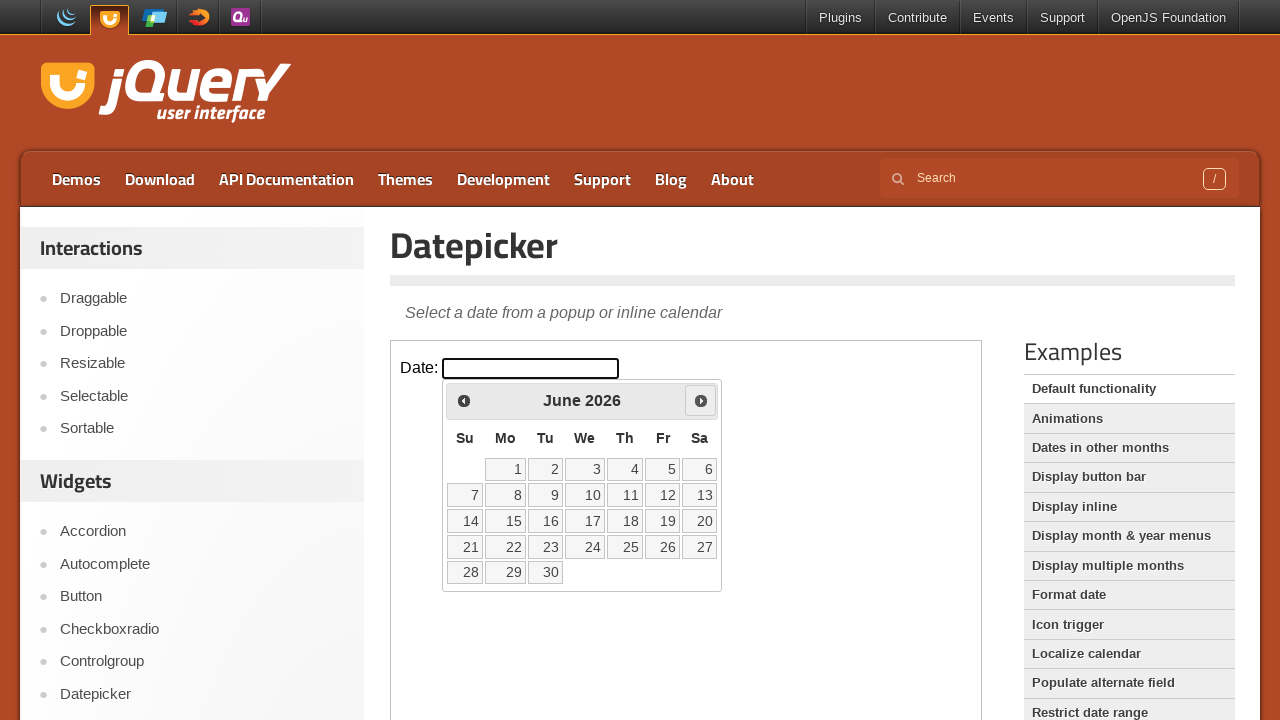

Waited 200ms for calendar animation
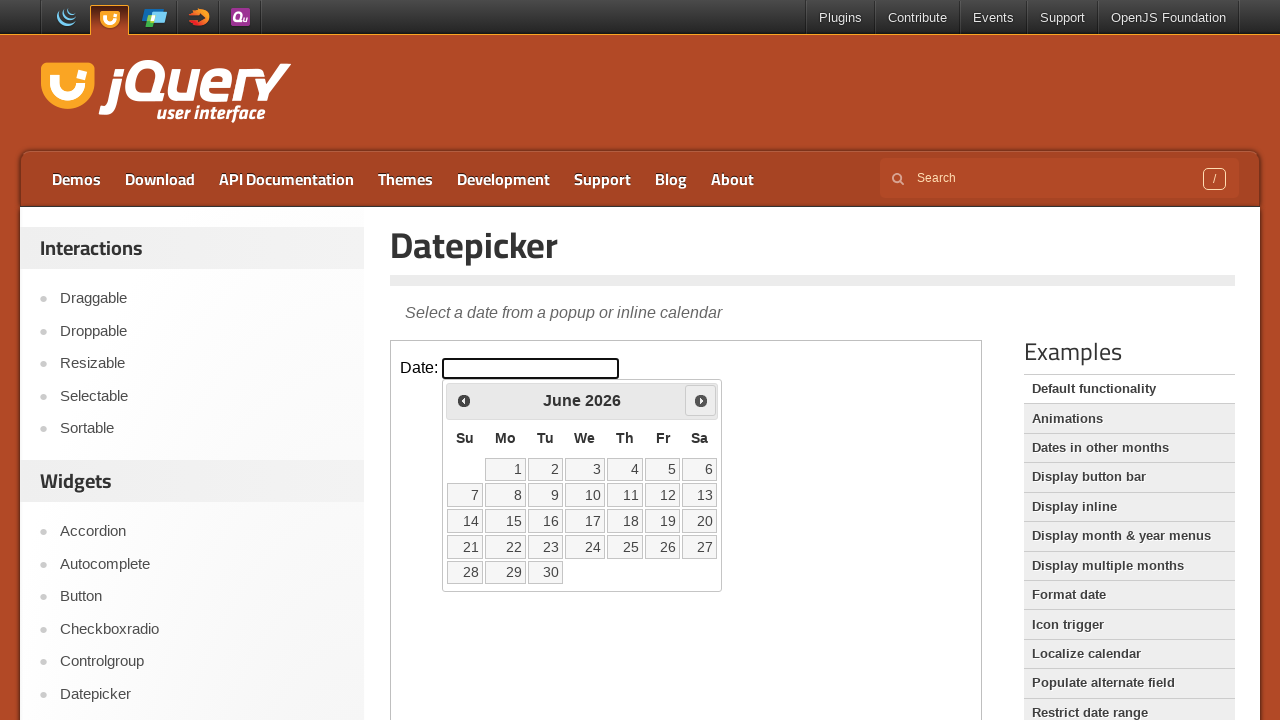

Clicked Next button to navigate to next month at (701, 400) on iframe.demo-frame >> internal:control=enter-frame >> xpath=//span[text()='Next']
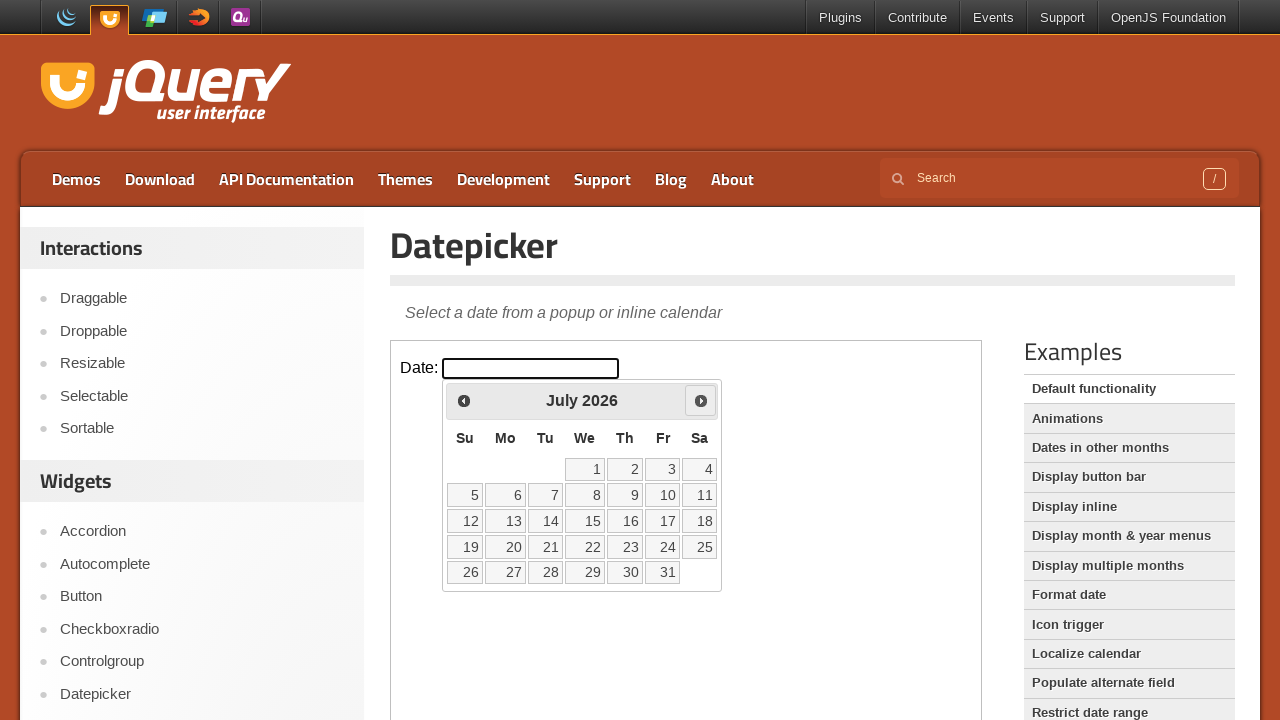

Waited 200ms for calendar animation
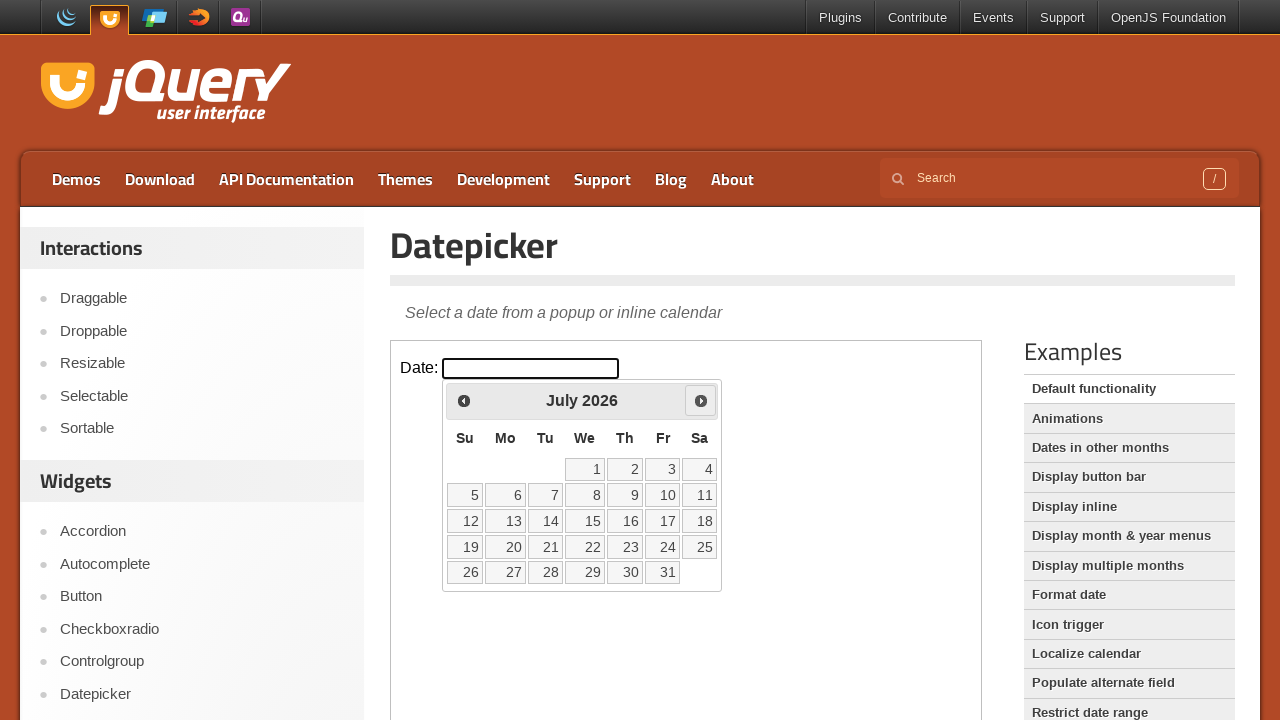

Clicked Next button to navigate to next month at (701, 400) on iframe.demo-frame >> internal:control=enter-frame >> xpath=//span[text()='Next']
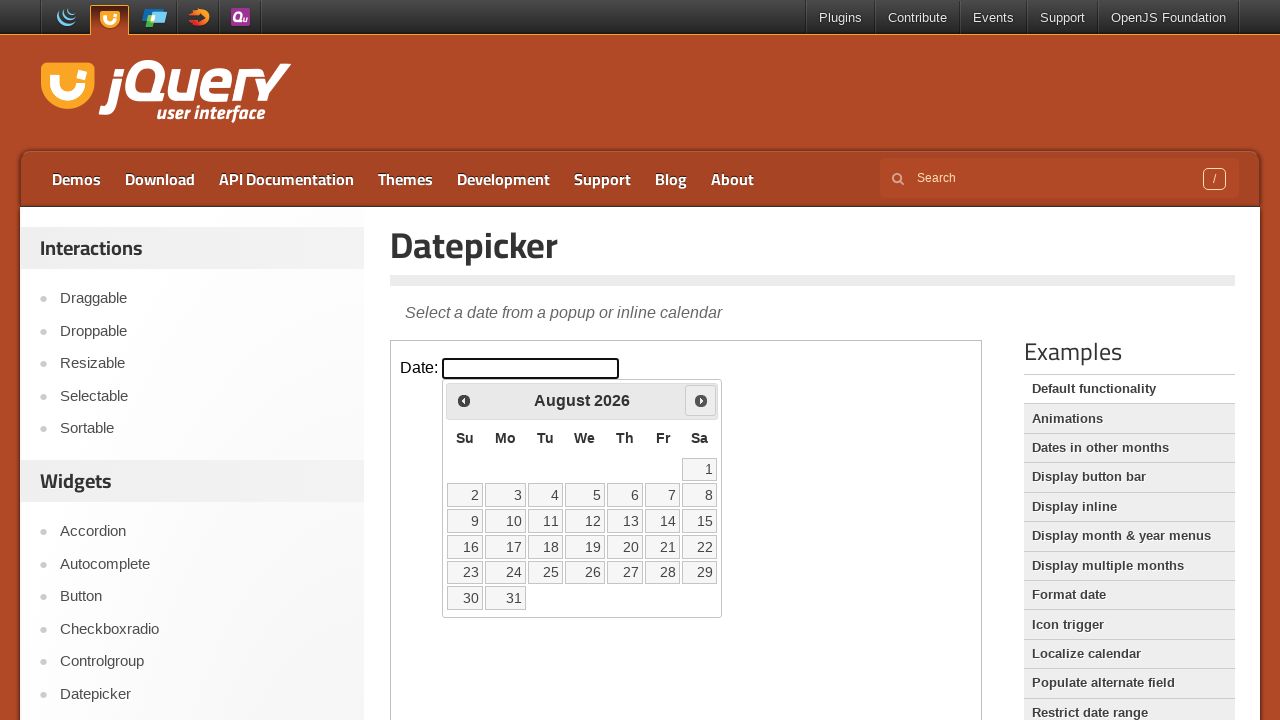

Waited 200ms for calendar animation
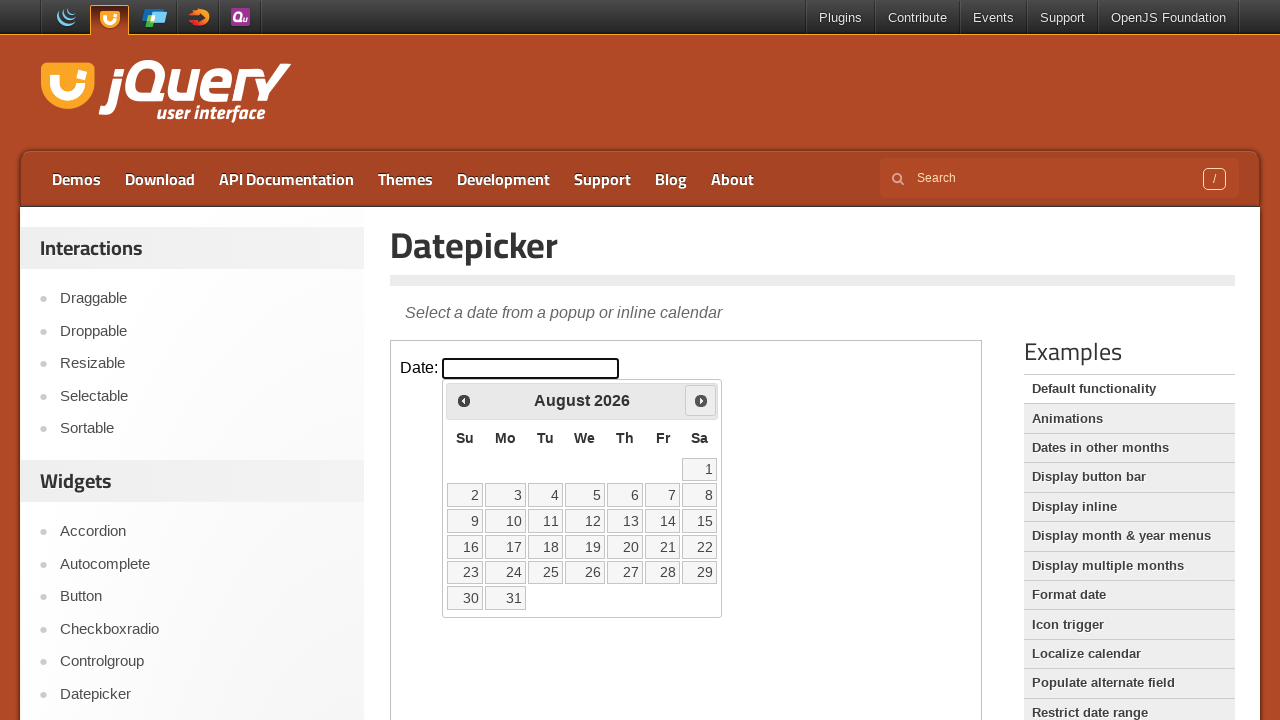

Selected day 10 from the calendar at (506, 521) on iframe.demo-frame >> internal:control=enter-frame >> xpath=//table[@class='ui-da
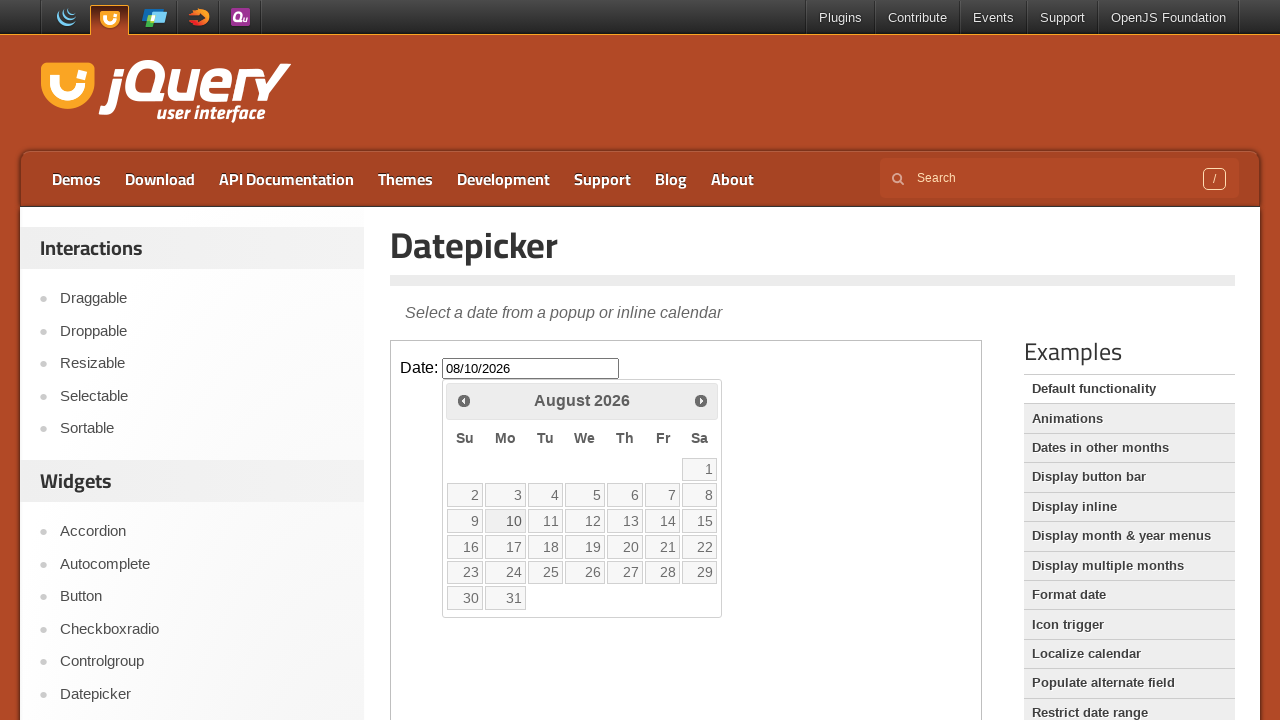

Verified datepicker input is visible with selected date
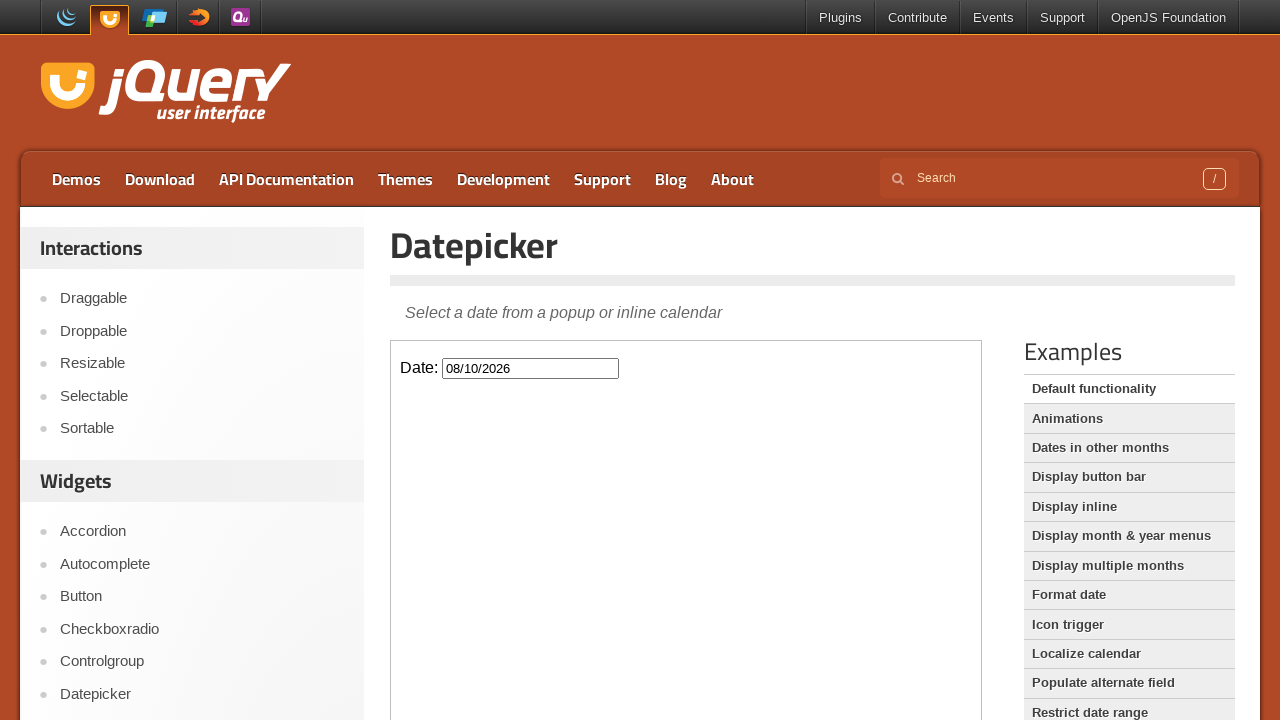

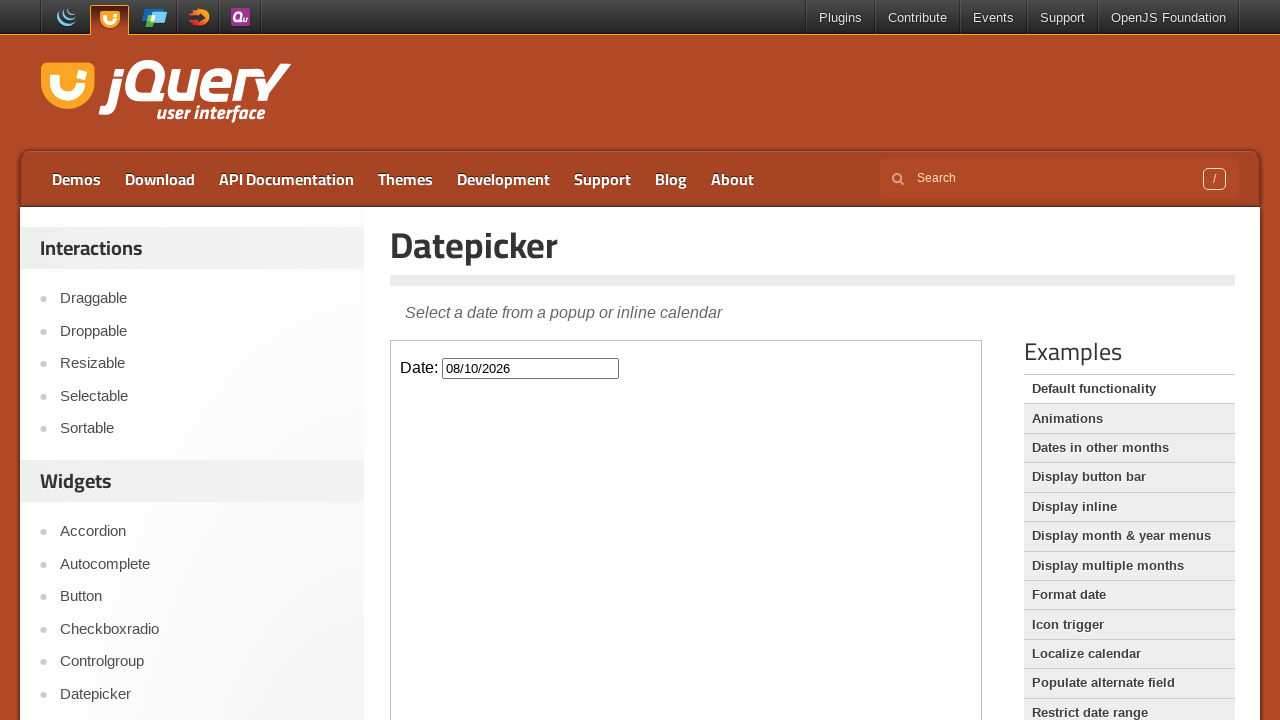